Navigates through multiple pages on the Sauce Labs website, testing browser navigation controls like back, forward, and refresh

Starting URL: https://saucelabs.com/resources/articles/selenium-grid

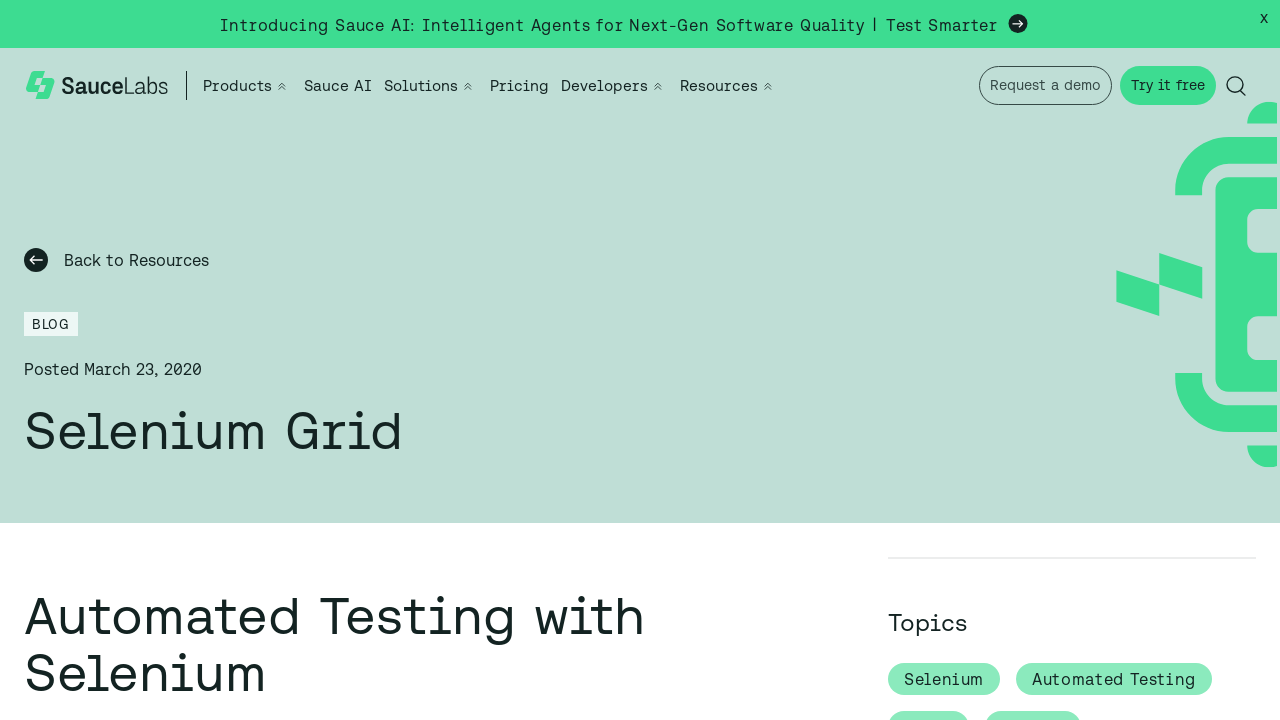

Navigated to Sauce Labs enterprise solutions page
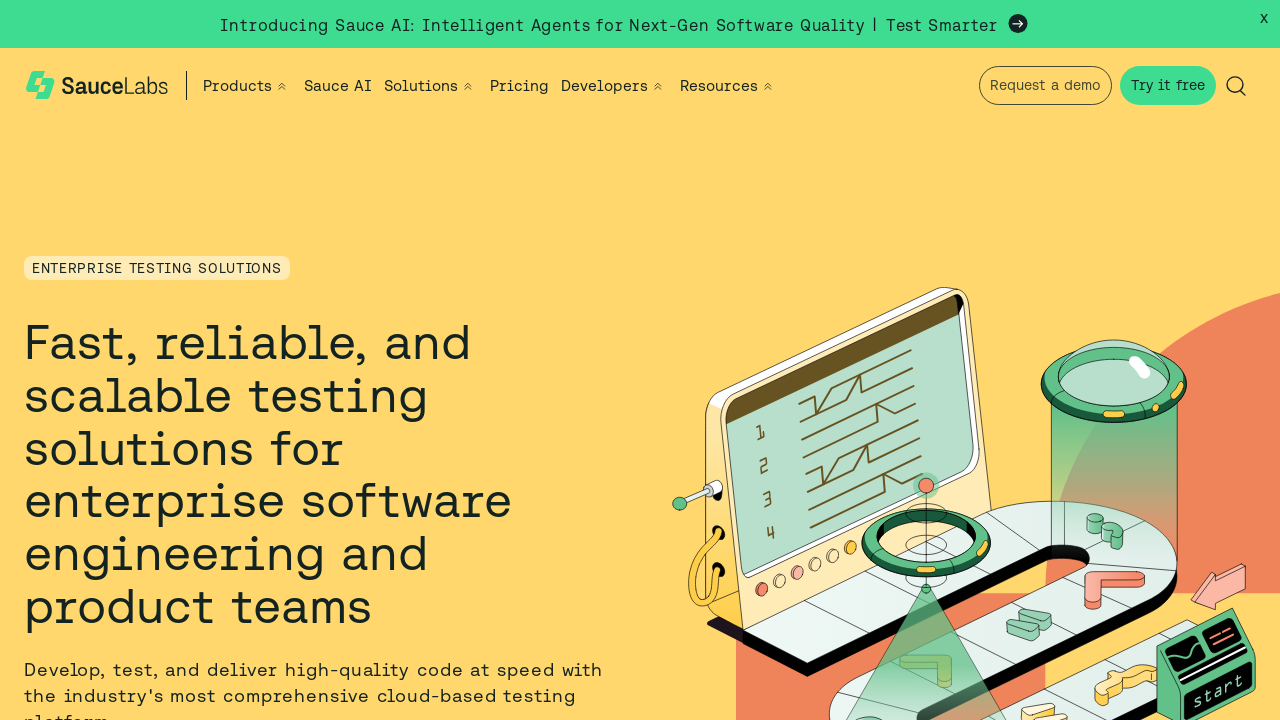

Navigated back to previous page using browser back button
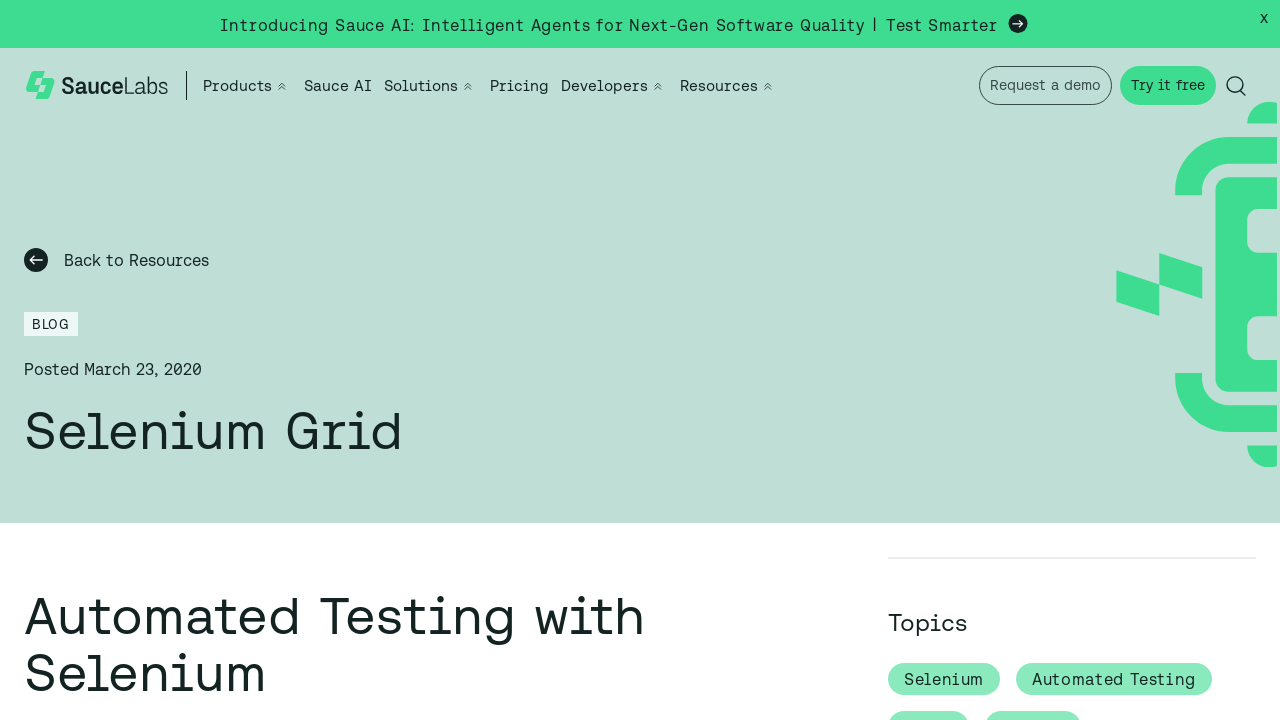

Navigated forward to enterprise solutions page using browser forward button
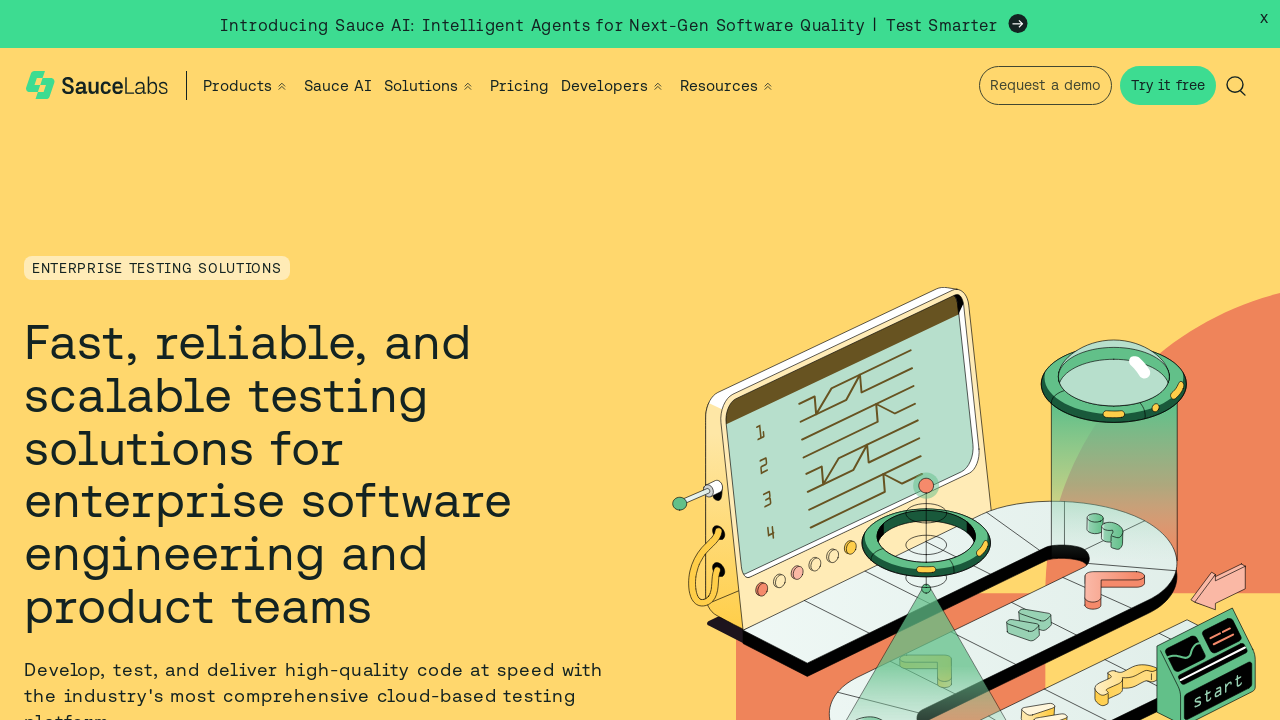

Refreshed the current page
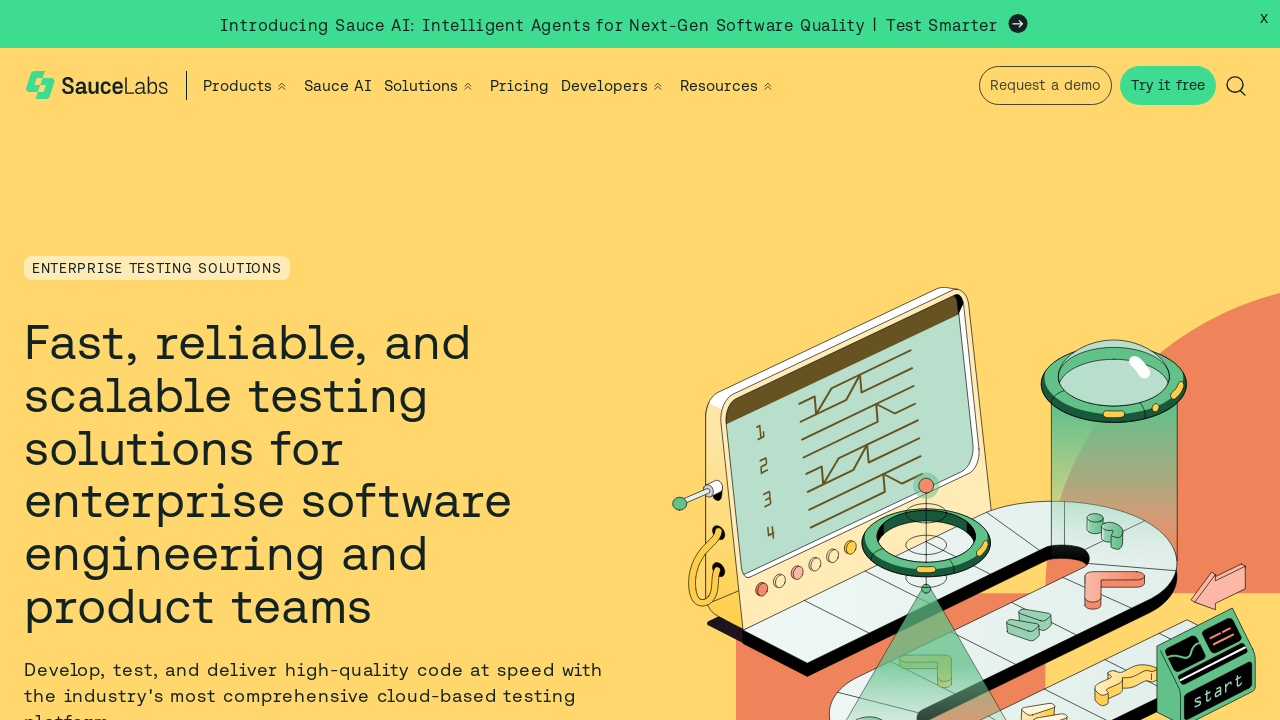

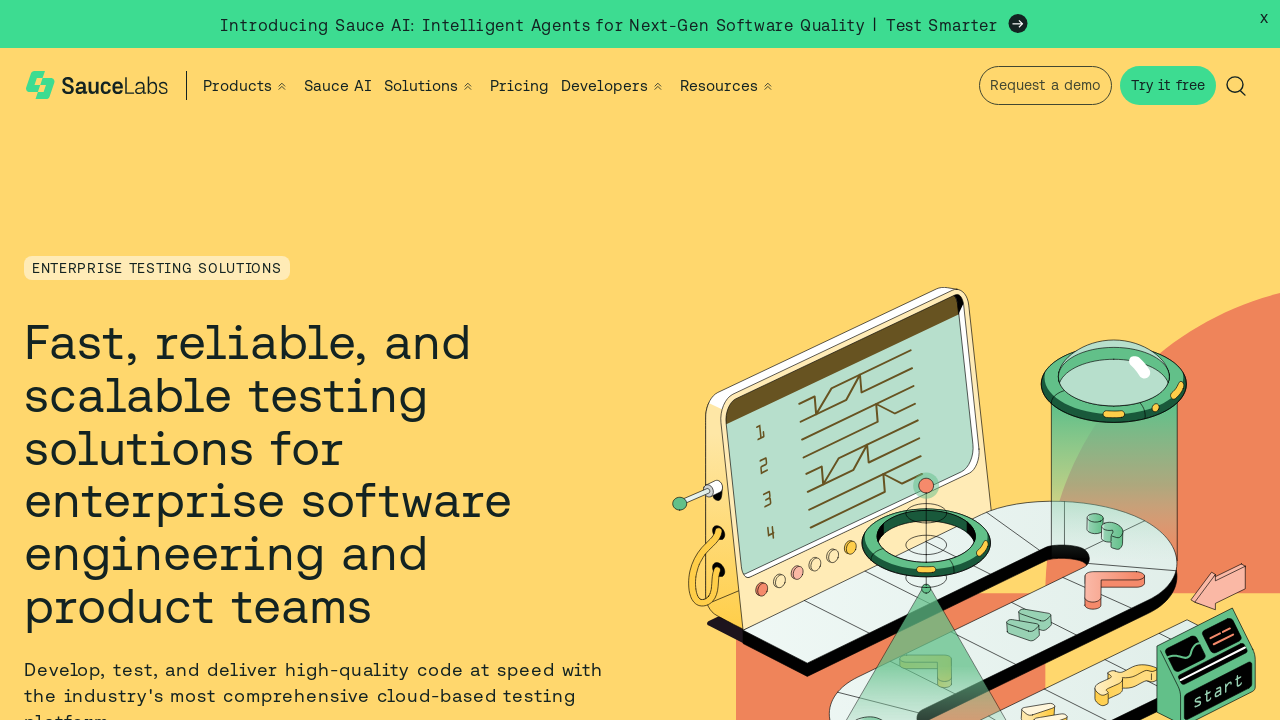